Tests dynamic loading by clicking start button and waiting for specific text to appear

Starting URL: http://the-internet.herokuapp.com/dynamic_loading/1

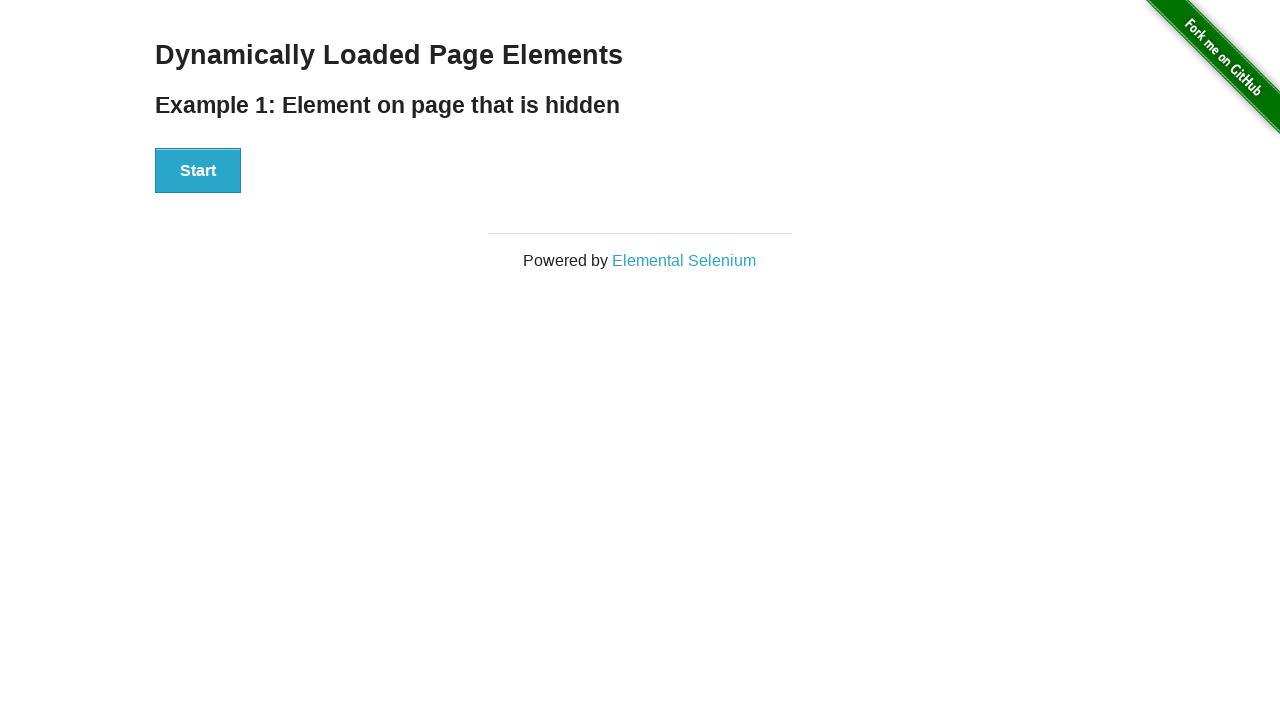

Waited for start button to be present
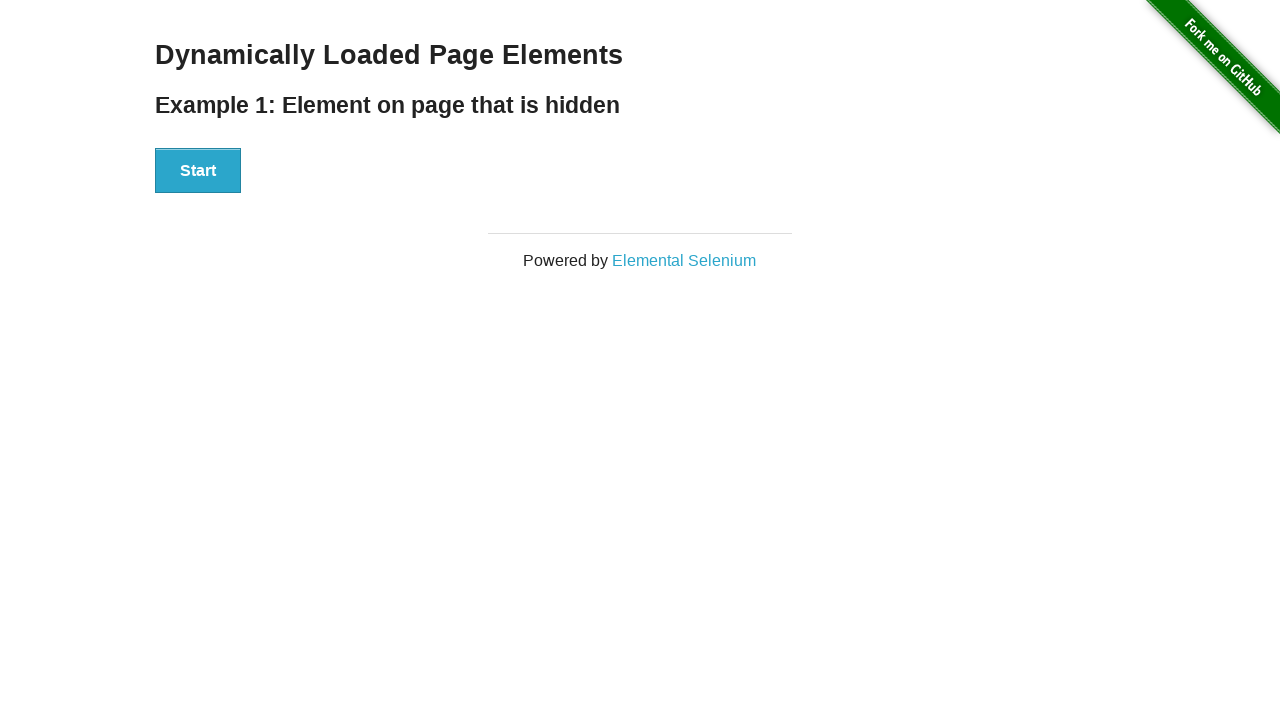

Clicked the start button to initiate dynamic loading at (198, 171) on #start > button
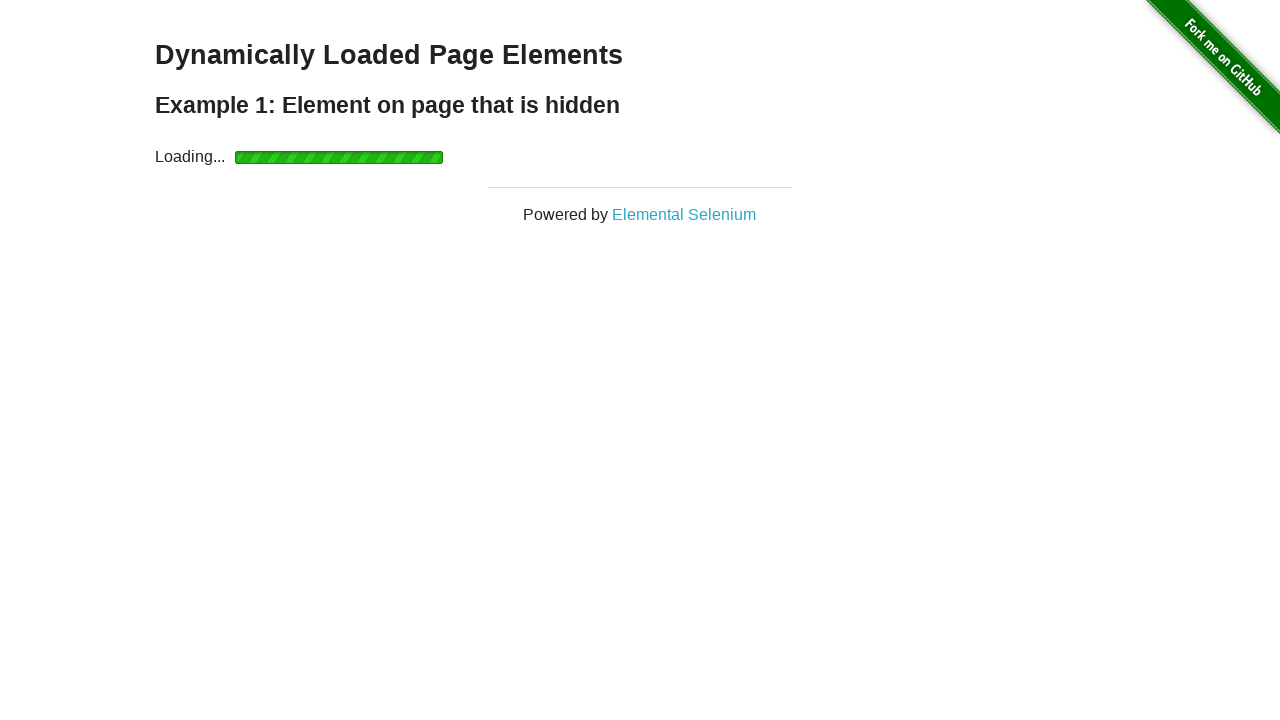

Waited for 'Hello World!' text to appear dynamically
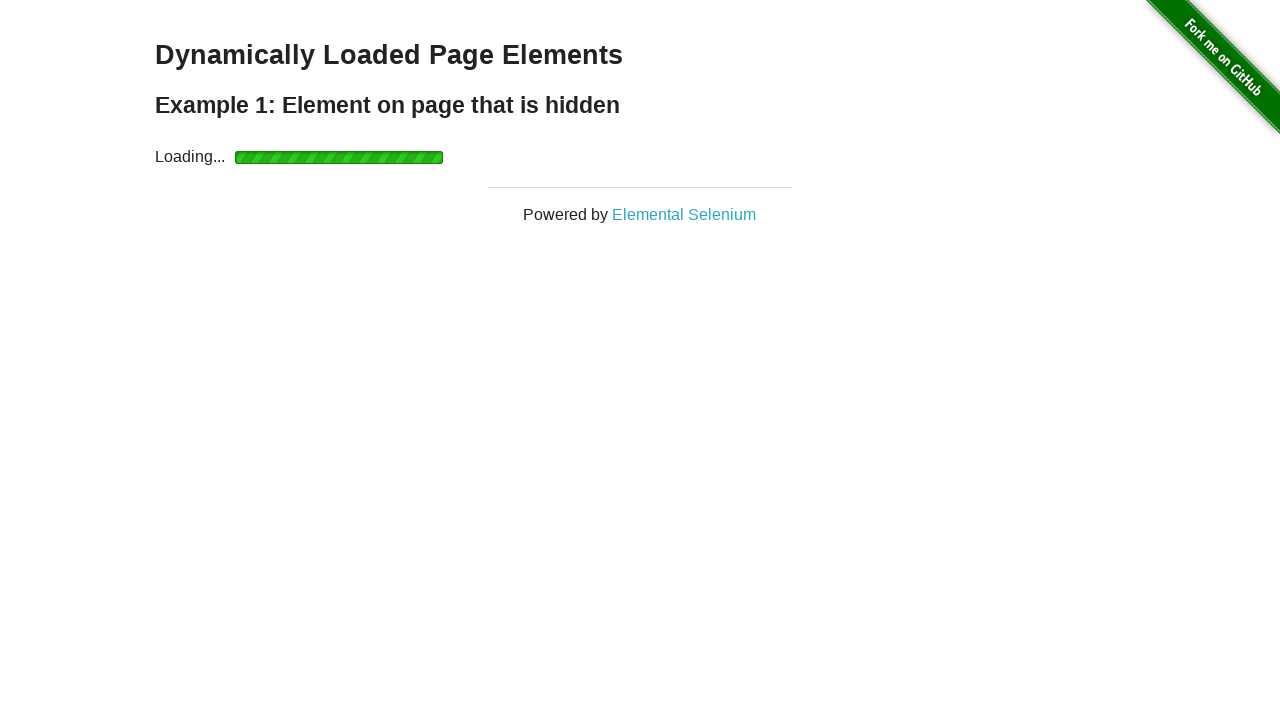

Verified that 'Hello World!' text is present in the finish element
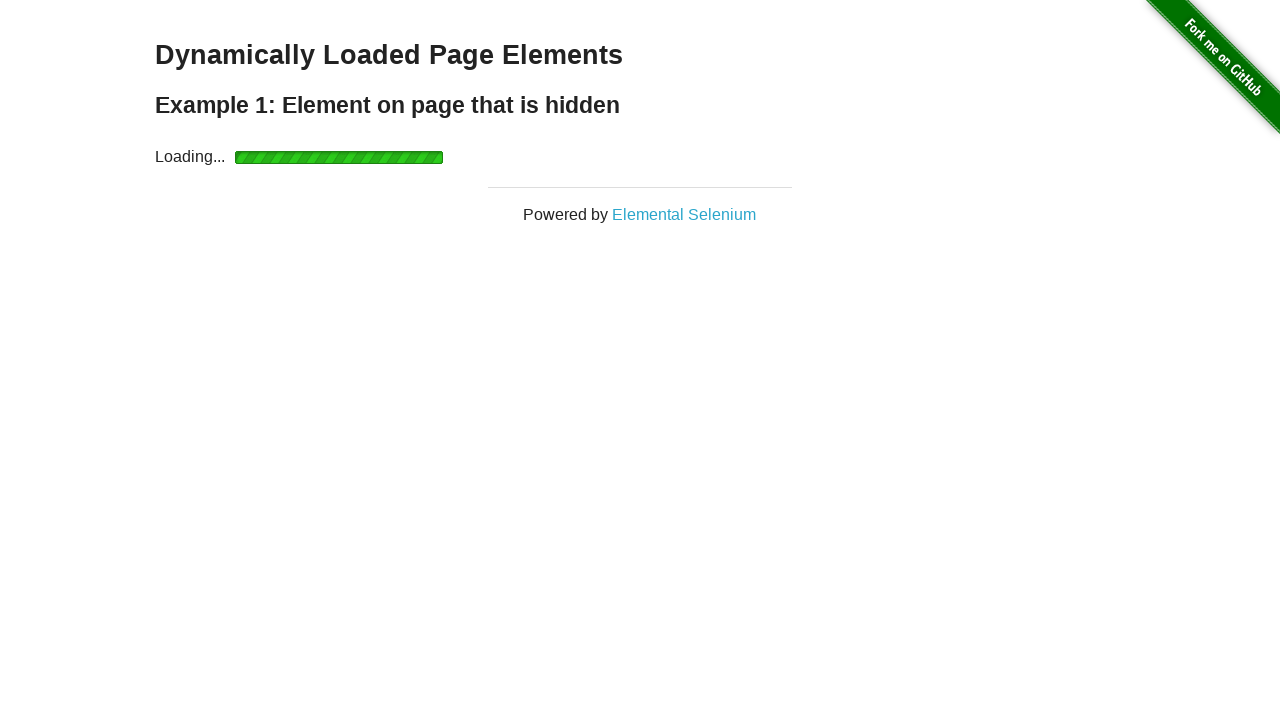

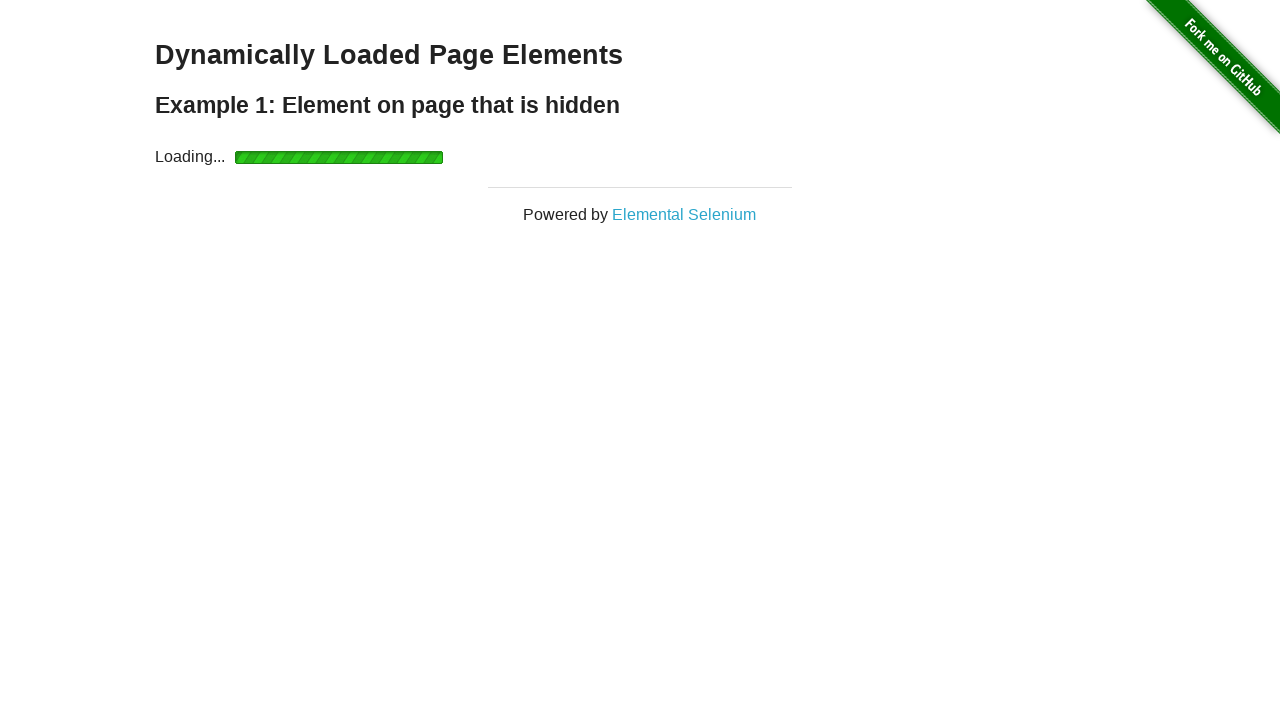